Navigates to a calorie calculator page and locates elements with a specific CSS class to verify they exist on the page.

Starting URL: https://www.calculator.net/calorie-calculator.html

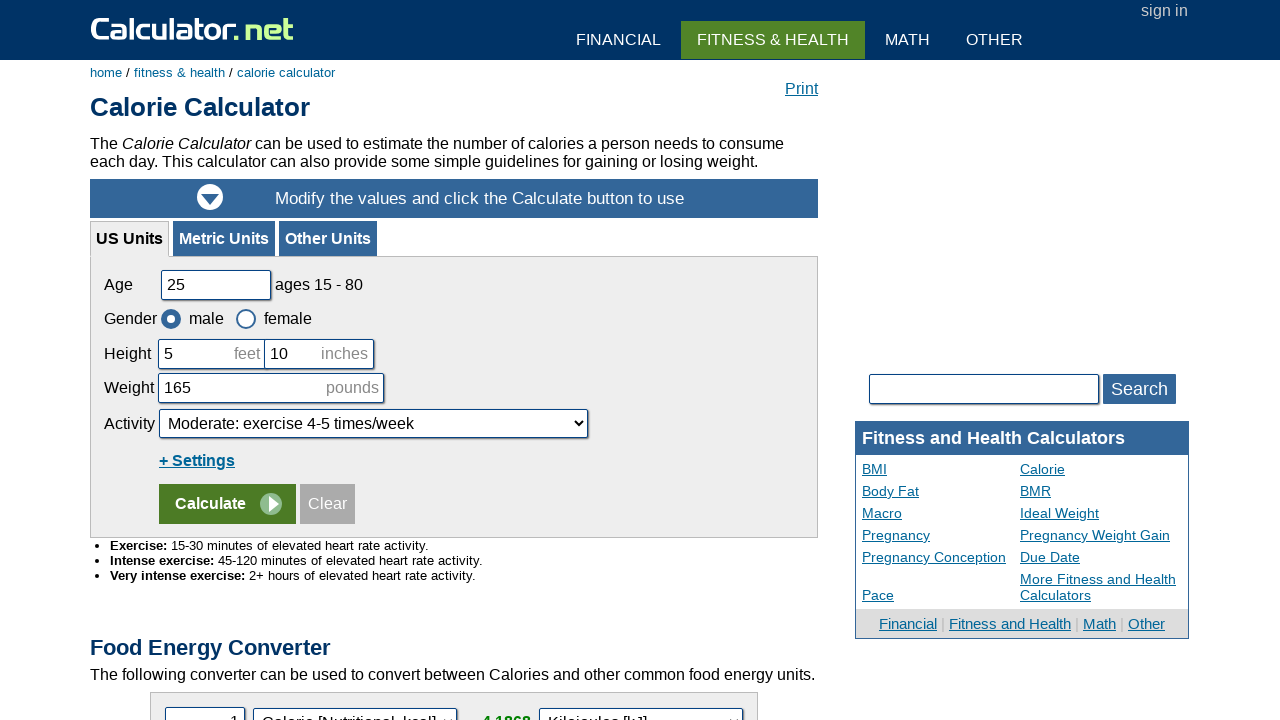

Set viewport size to 1920x1080
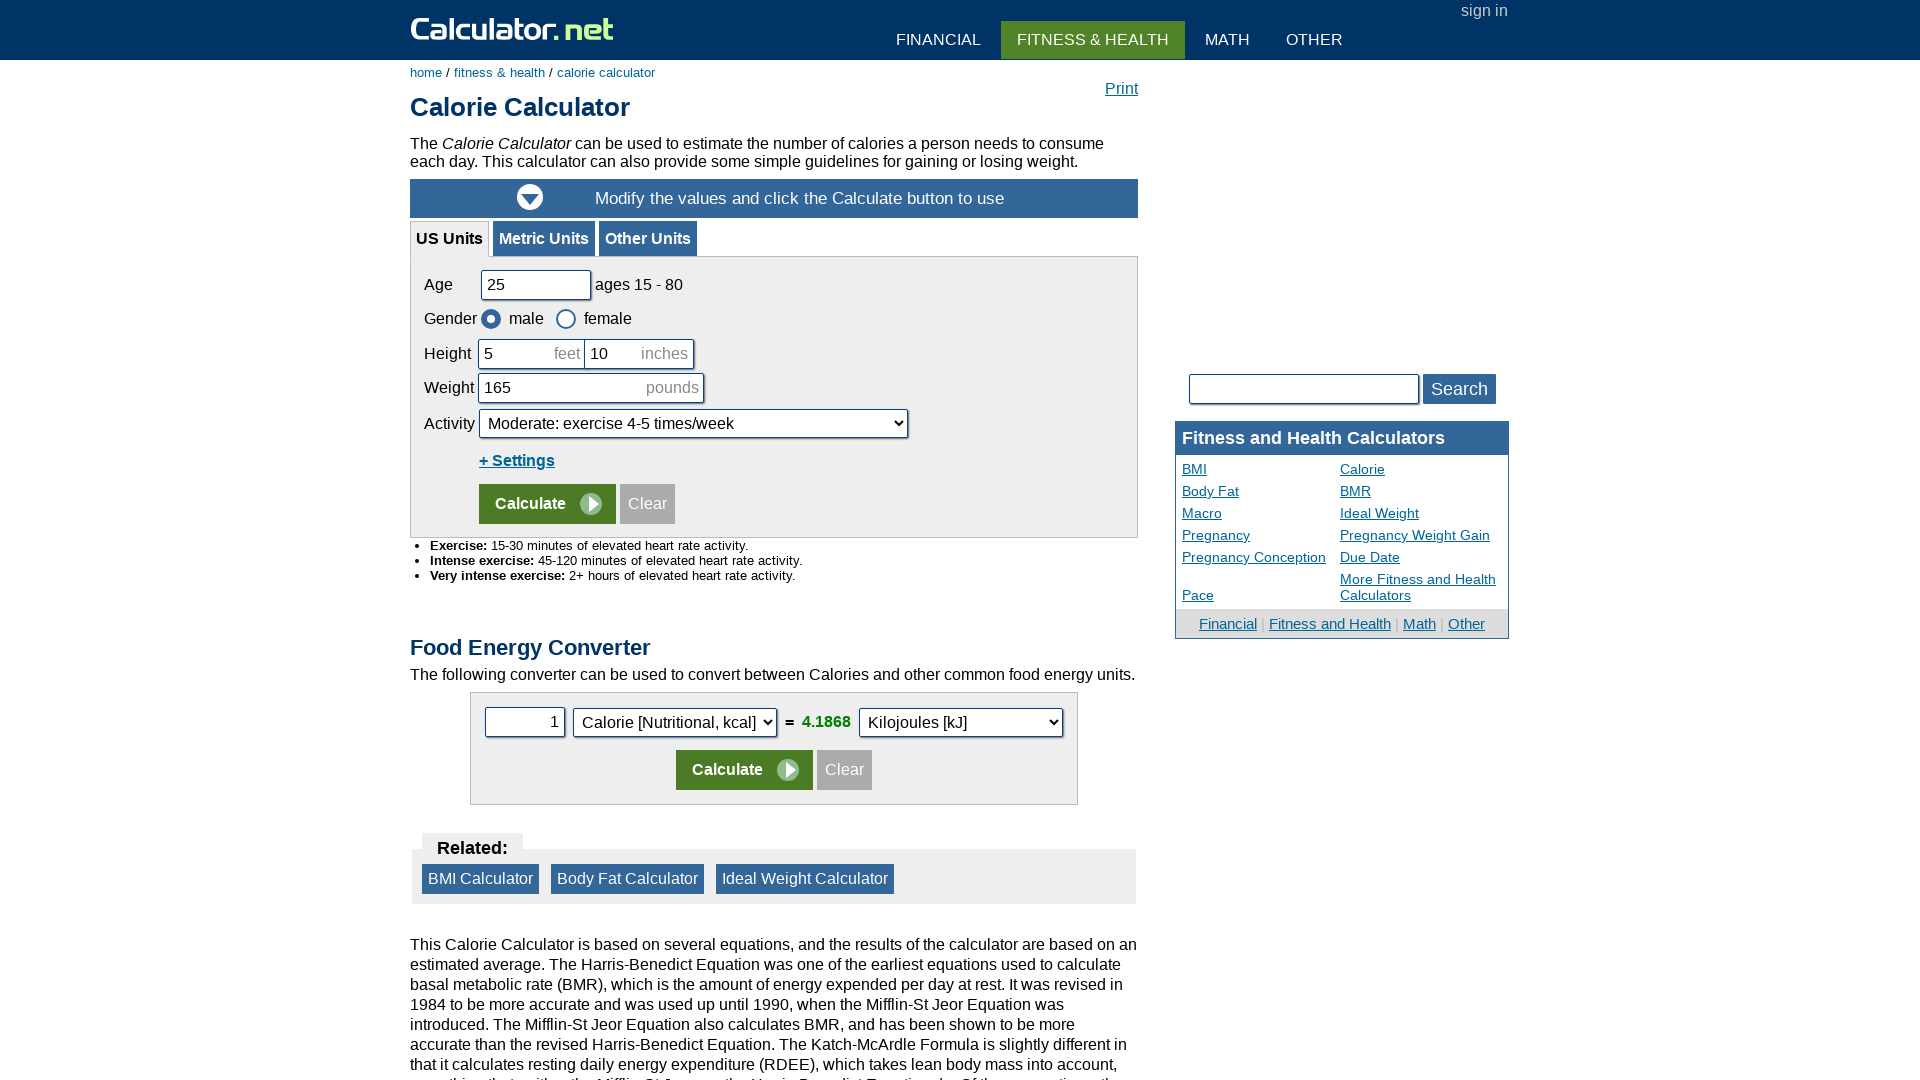

Navigated to calorie calculator page
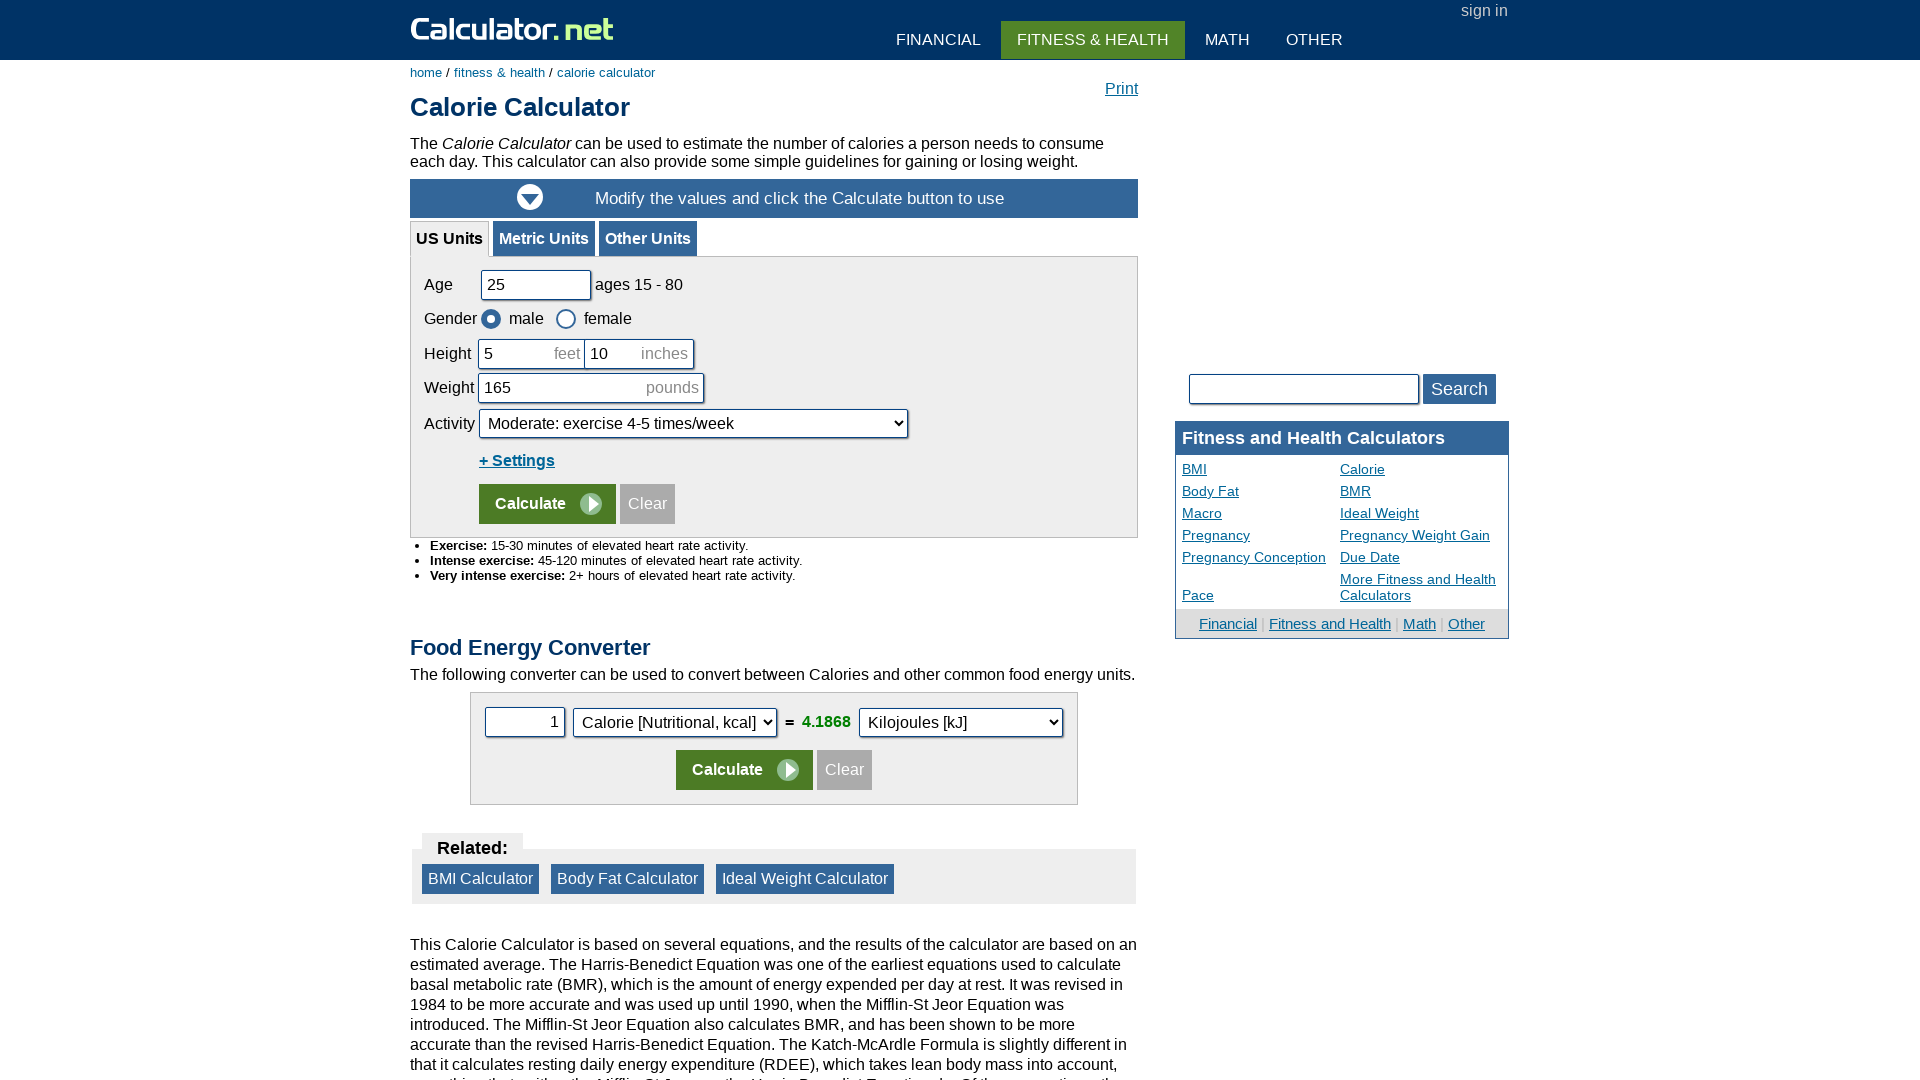

Located elements with CSS class .cinfoT
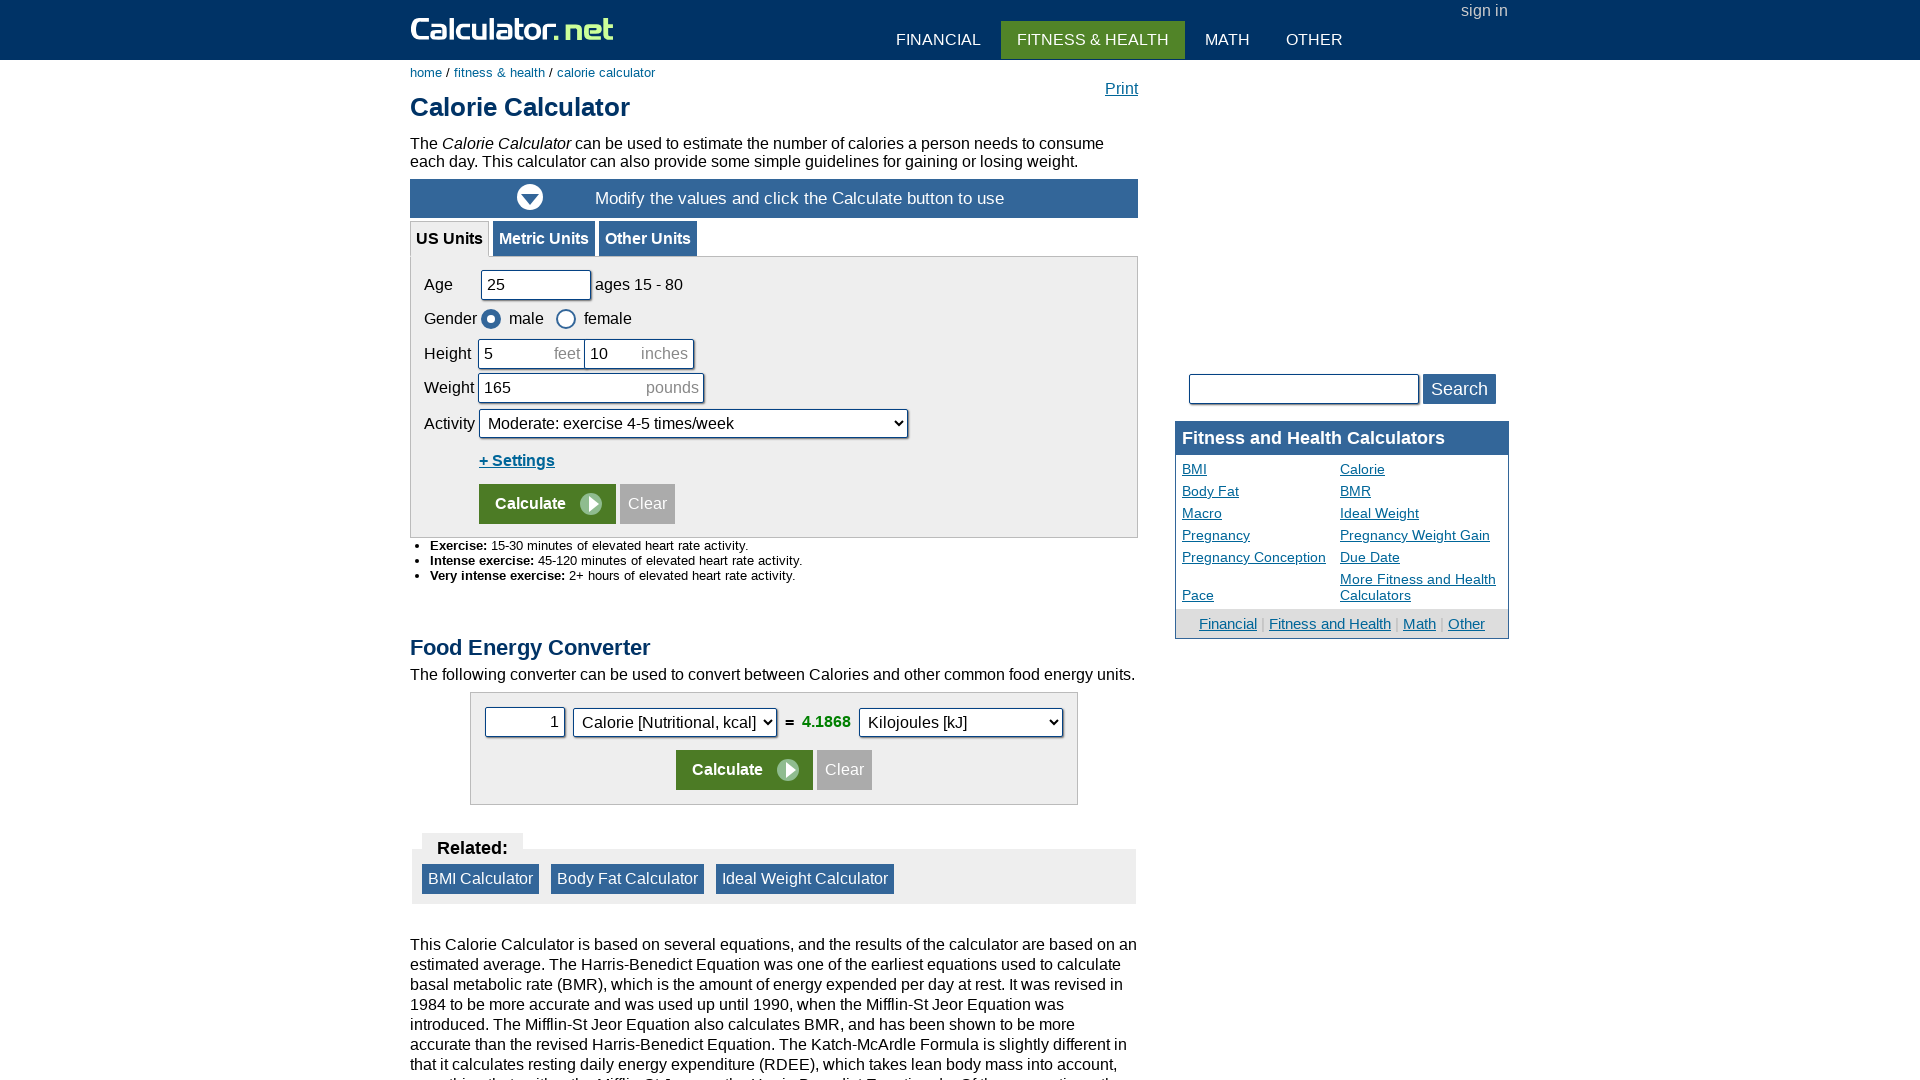

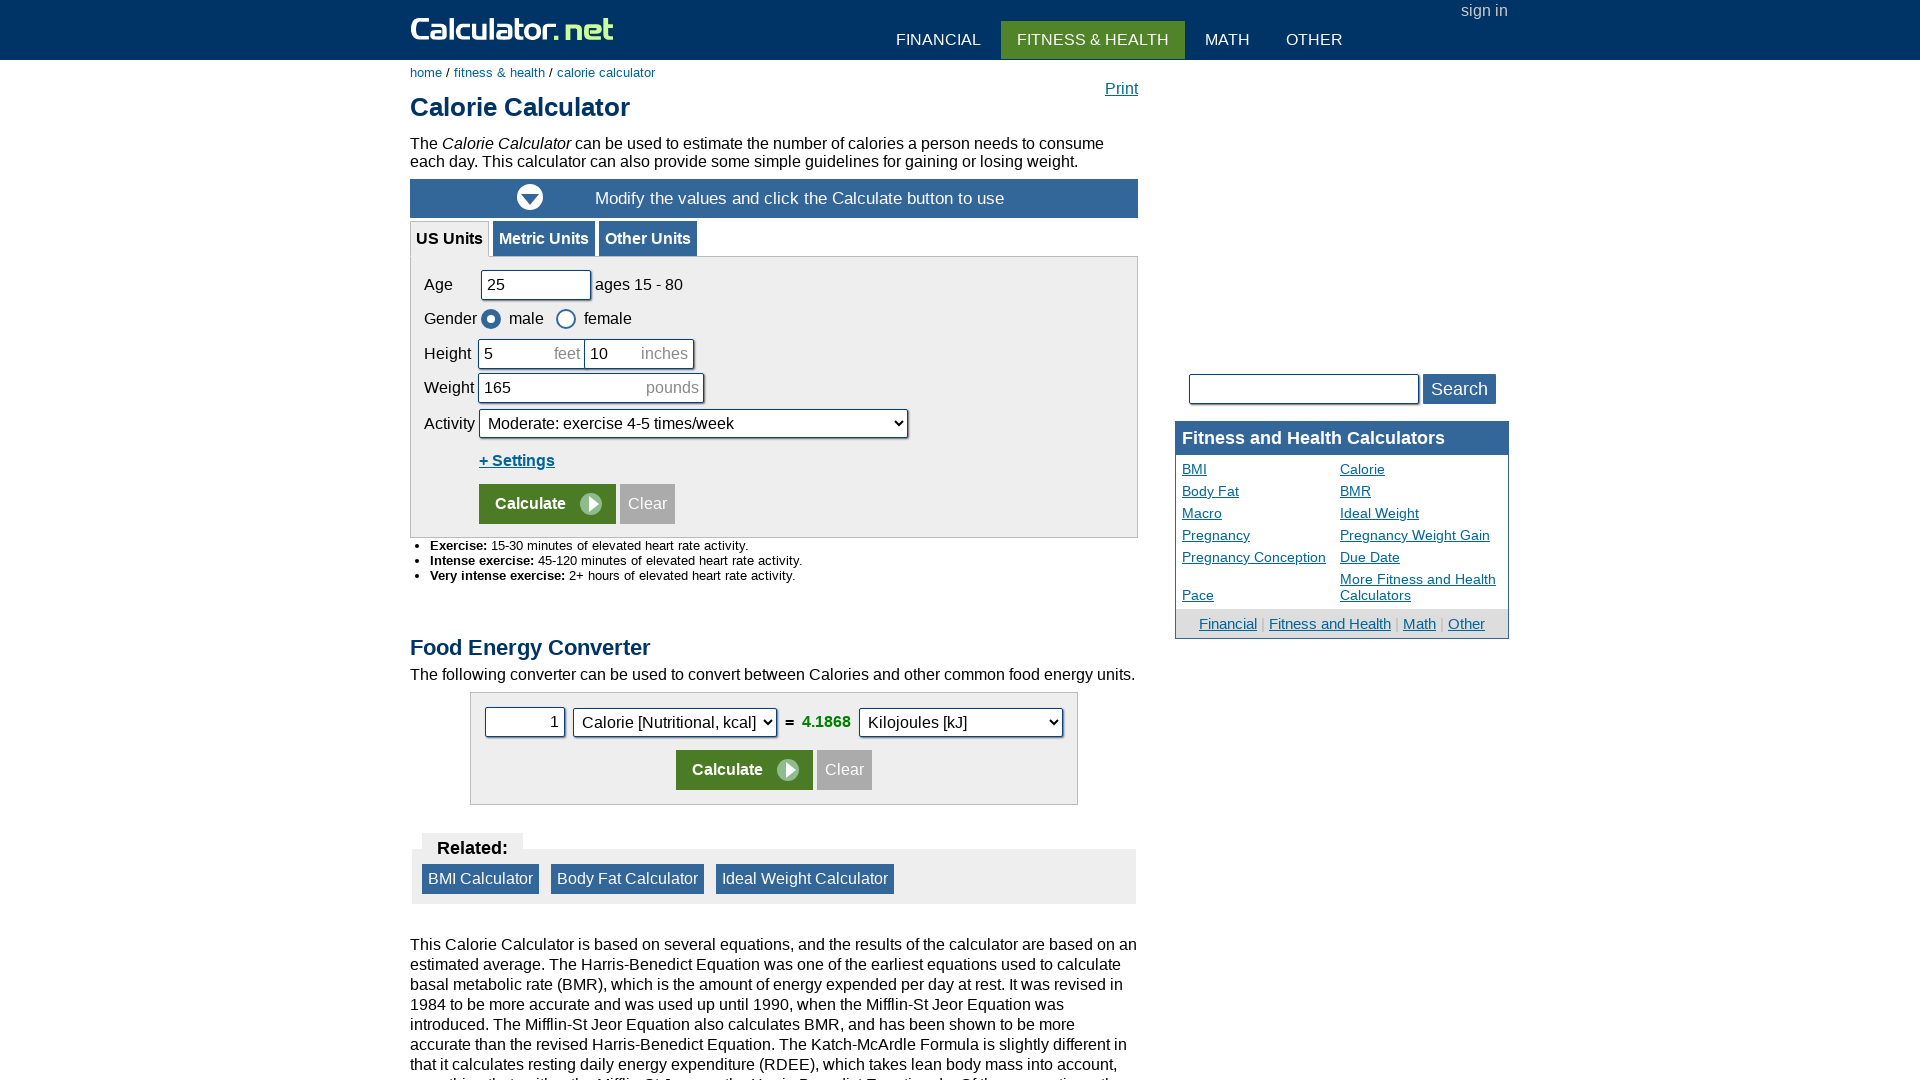